Extracts two numbers from the page, calculates their sum, selects the result from a dropdown menu, and submits the form

Starting URL: http://suninjuly.github.io/selects1.html

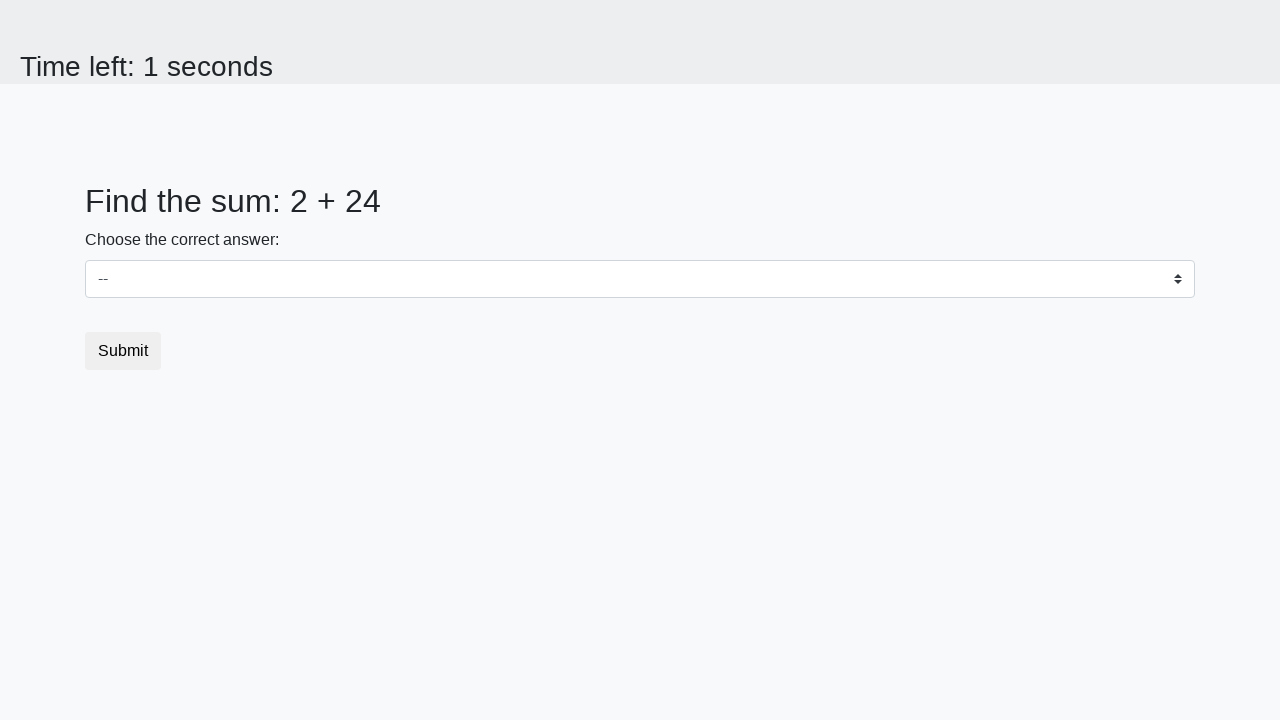

Located first number element (#num1)
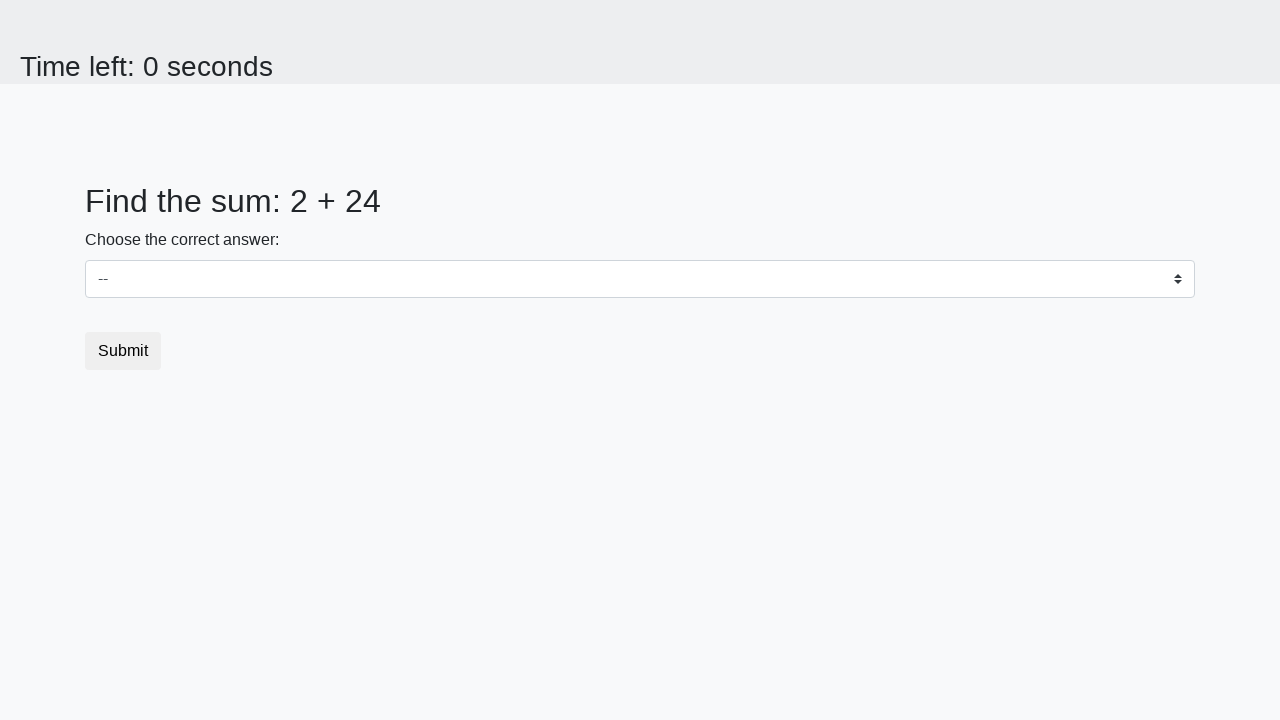

Located second number element (#num2)
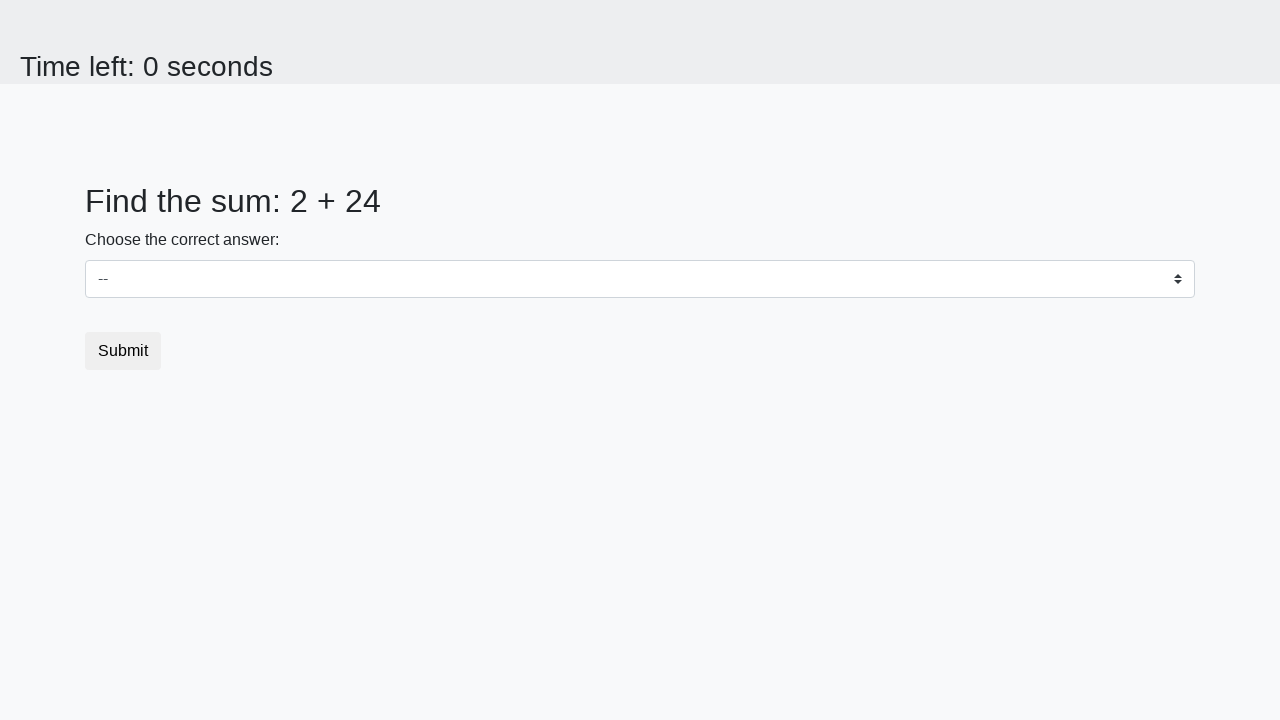

Extracted first number: 2
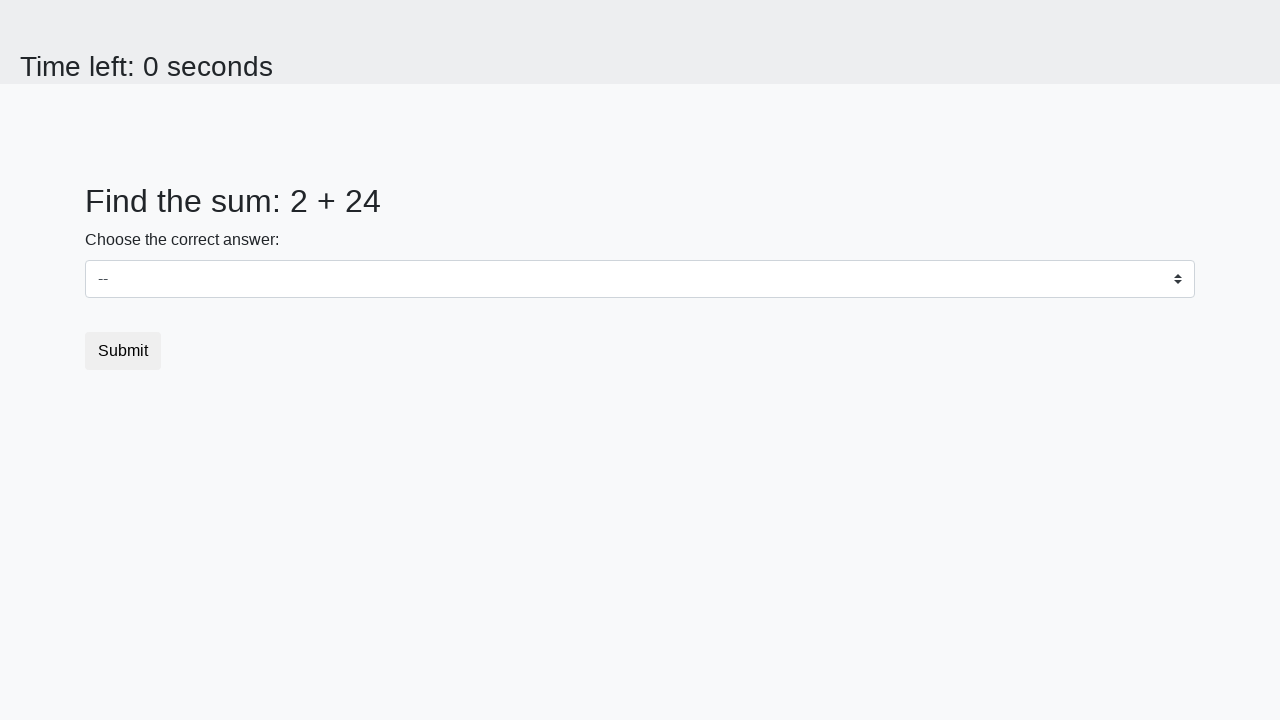

Extracted second number: 24
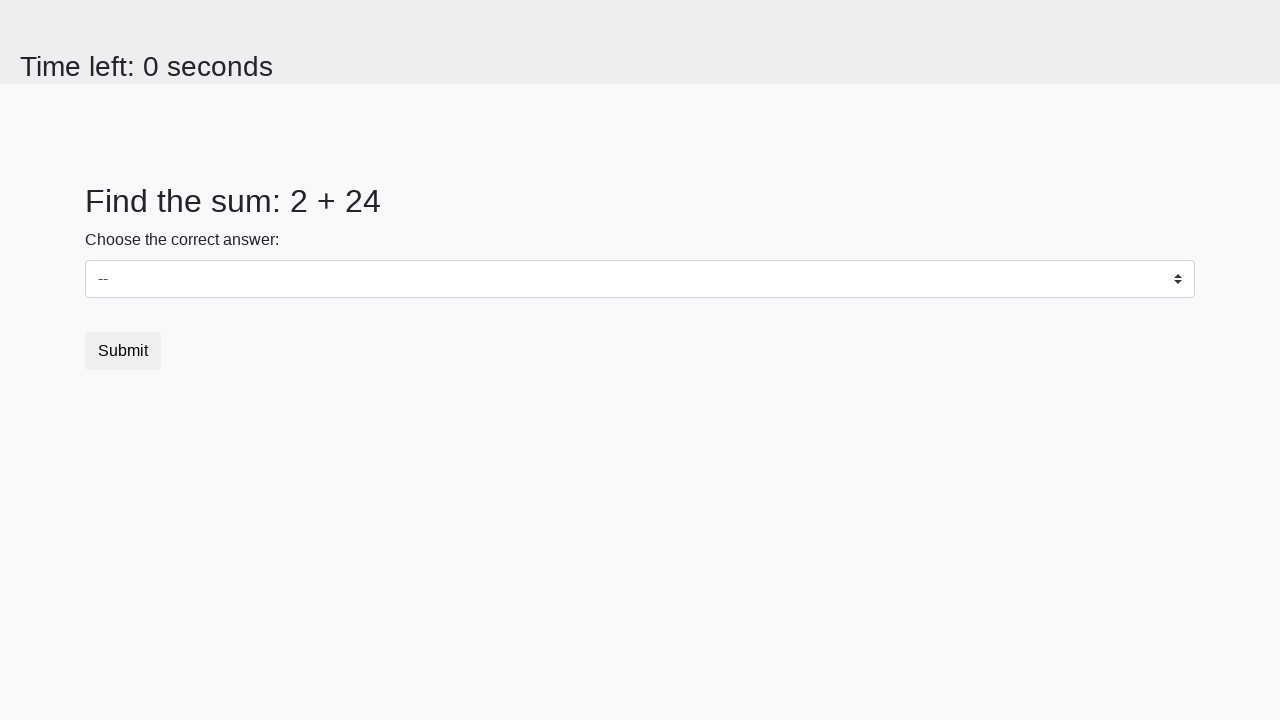

Calculated sum: 2 + 24 = 26
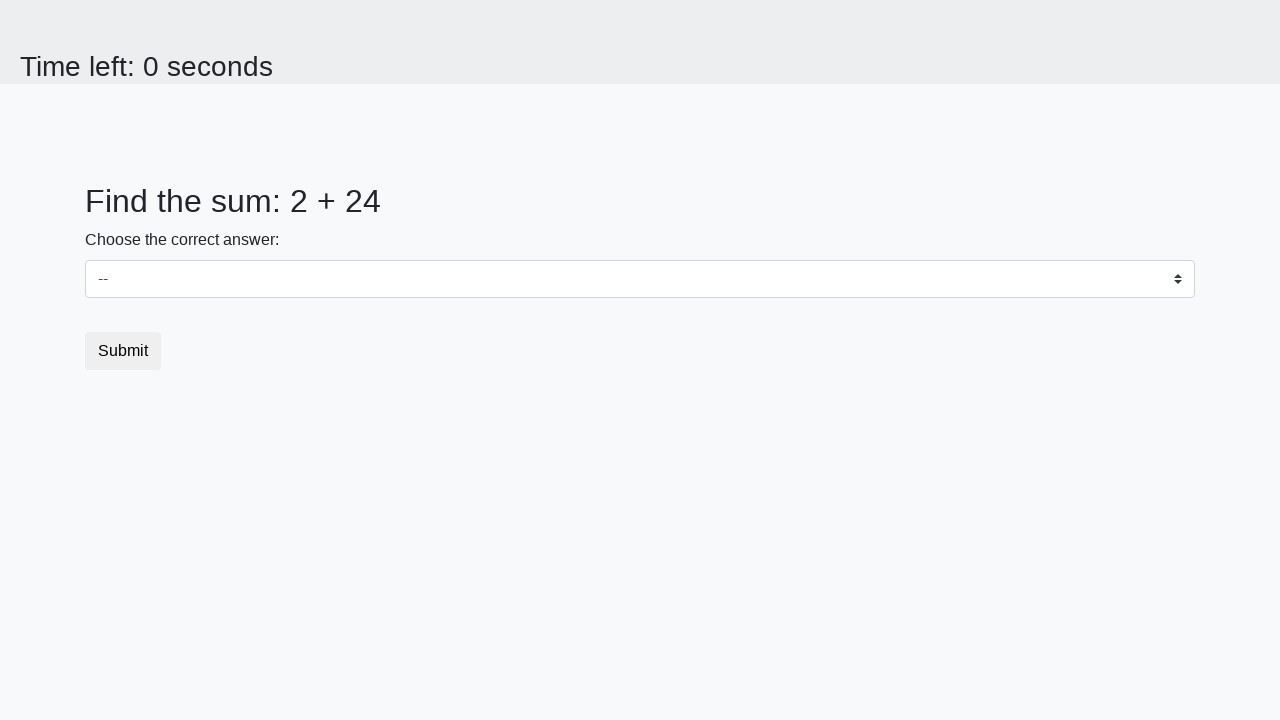

Selected sum value '26' from dropdown on select
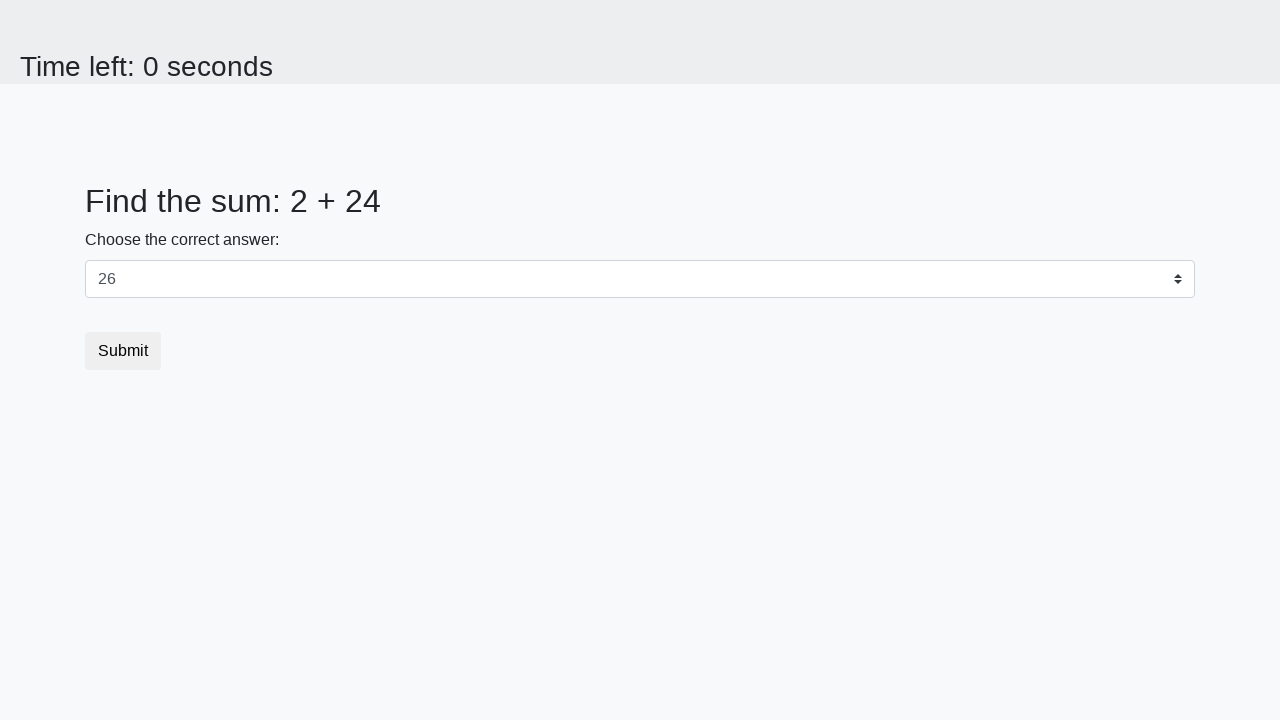

Clicked submit button at (123, 351) on .btn-default
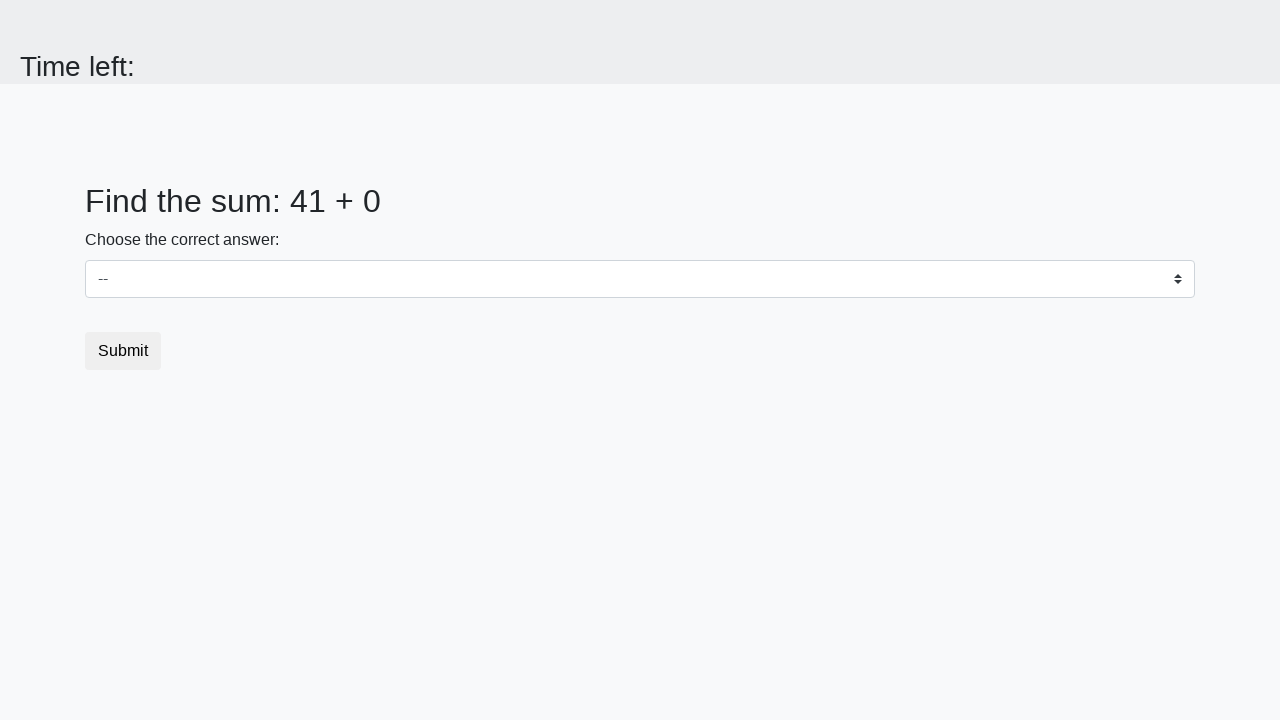

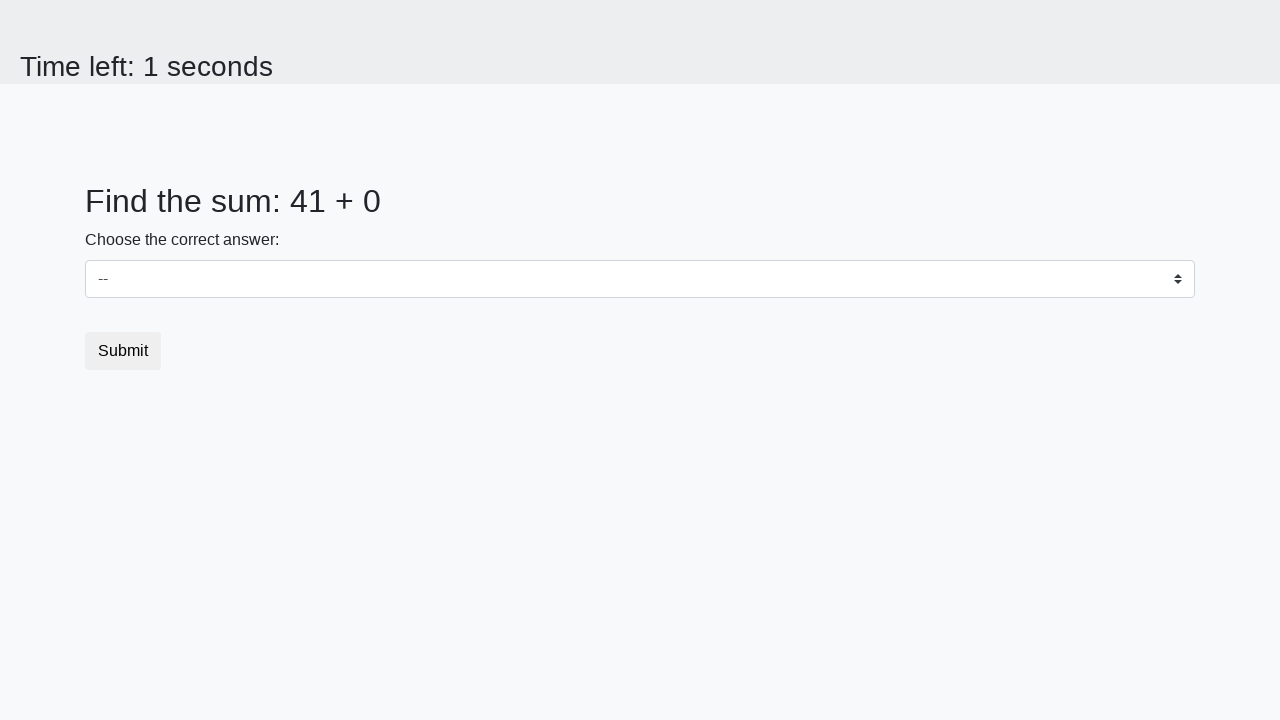